Opens the Rediff.com website, maximizes the browser window, and verifies the page title and URL are loaded correctly

Starting URL: http://www.rediff.com

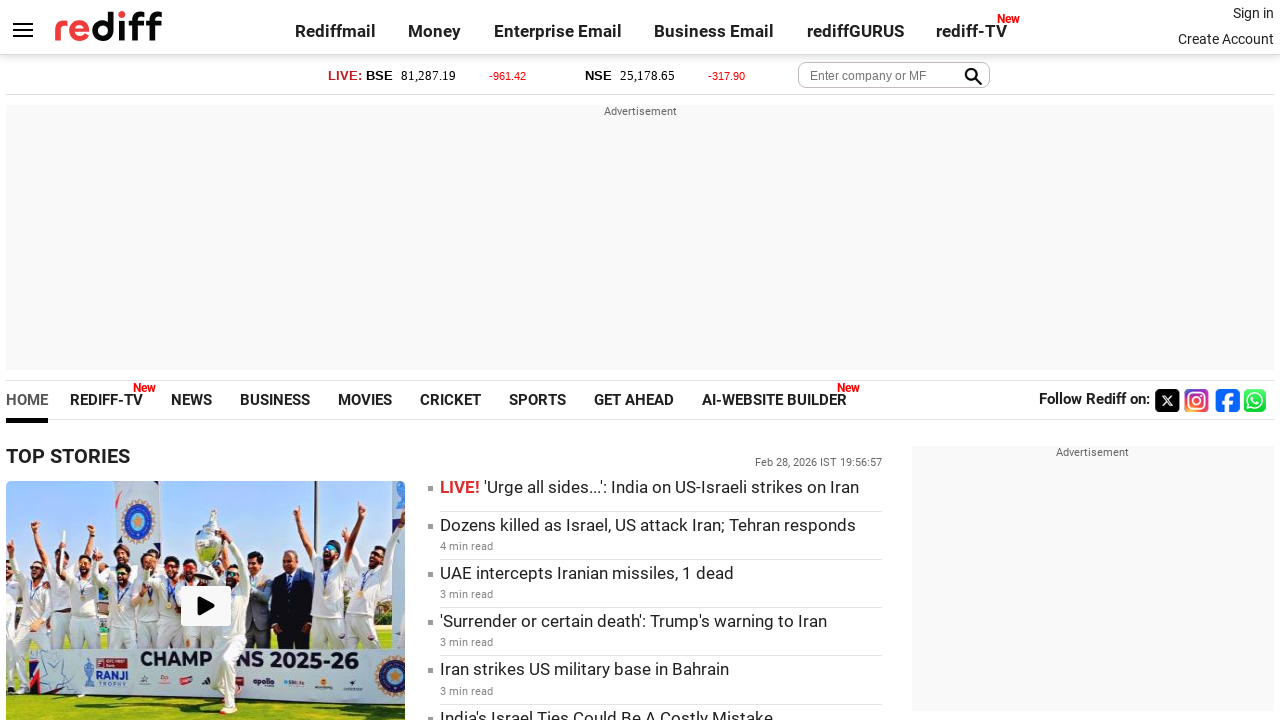

Navigated to Rediff.com website
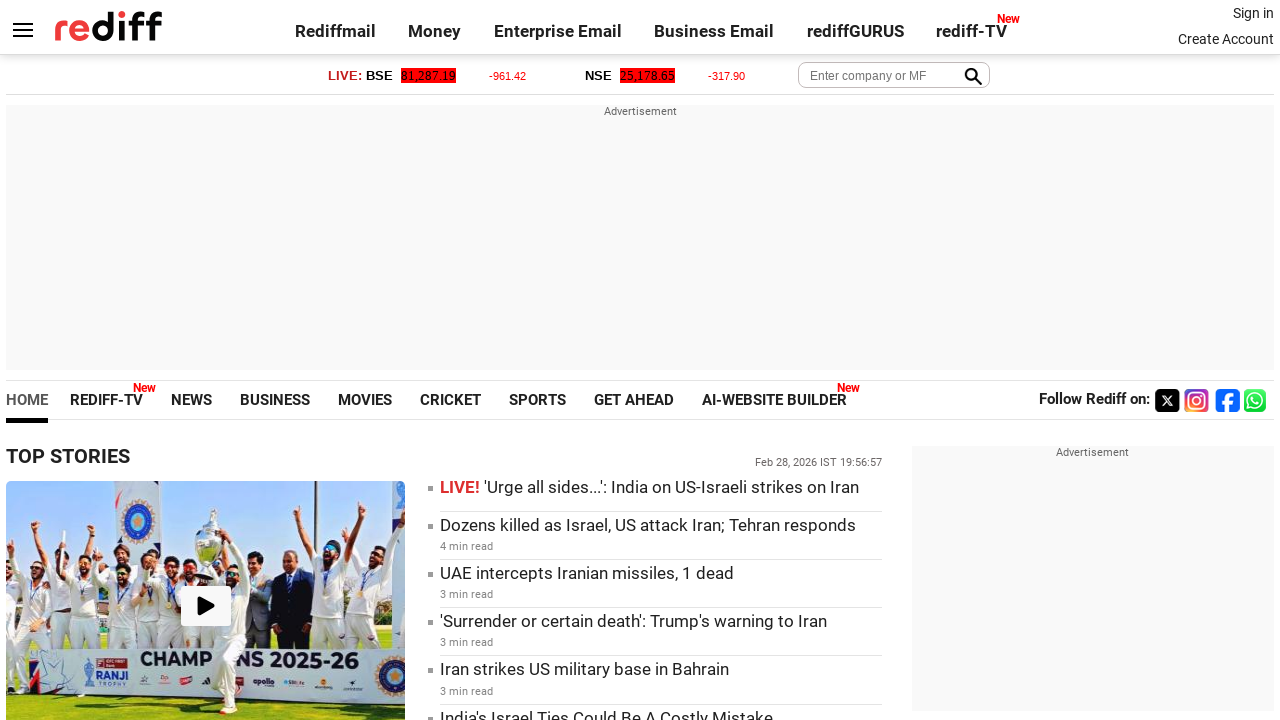

Maximized browser window
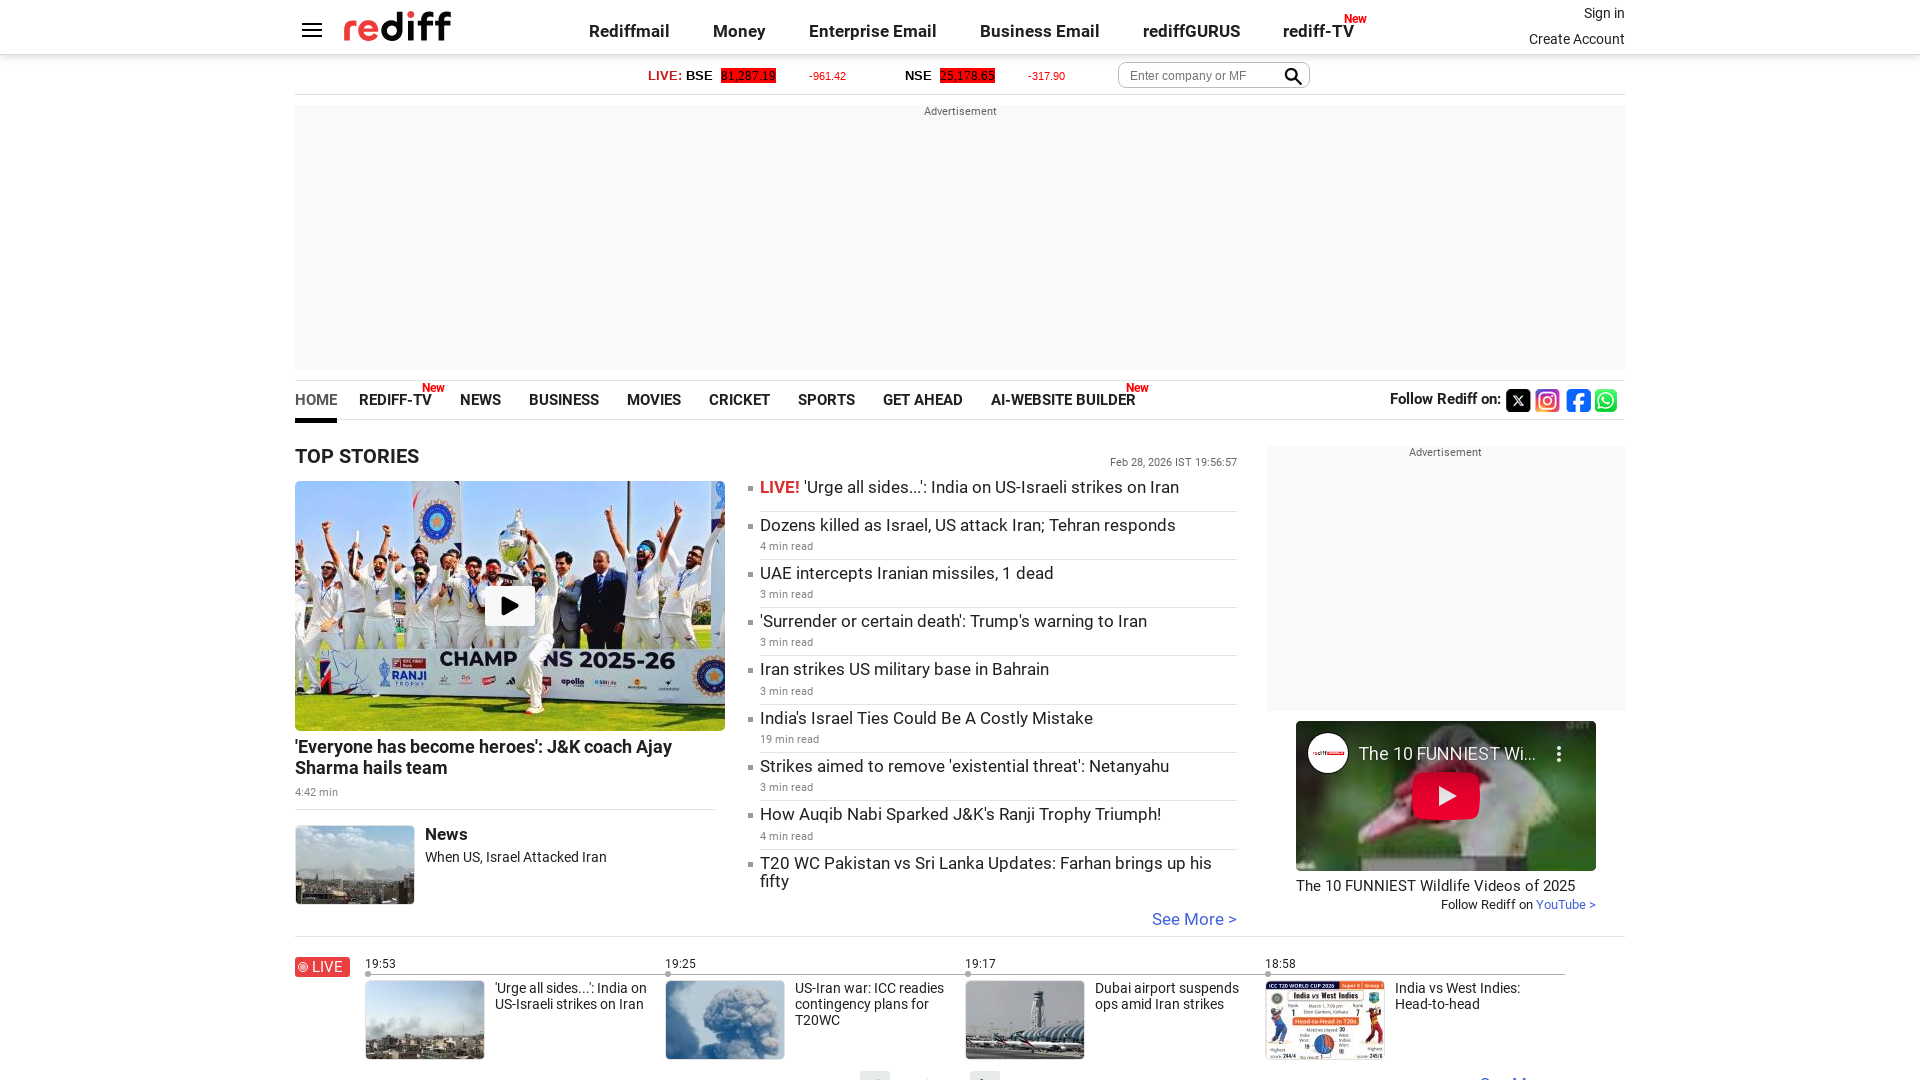

Page loaded and DOM content ready
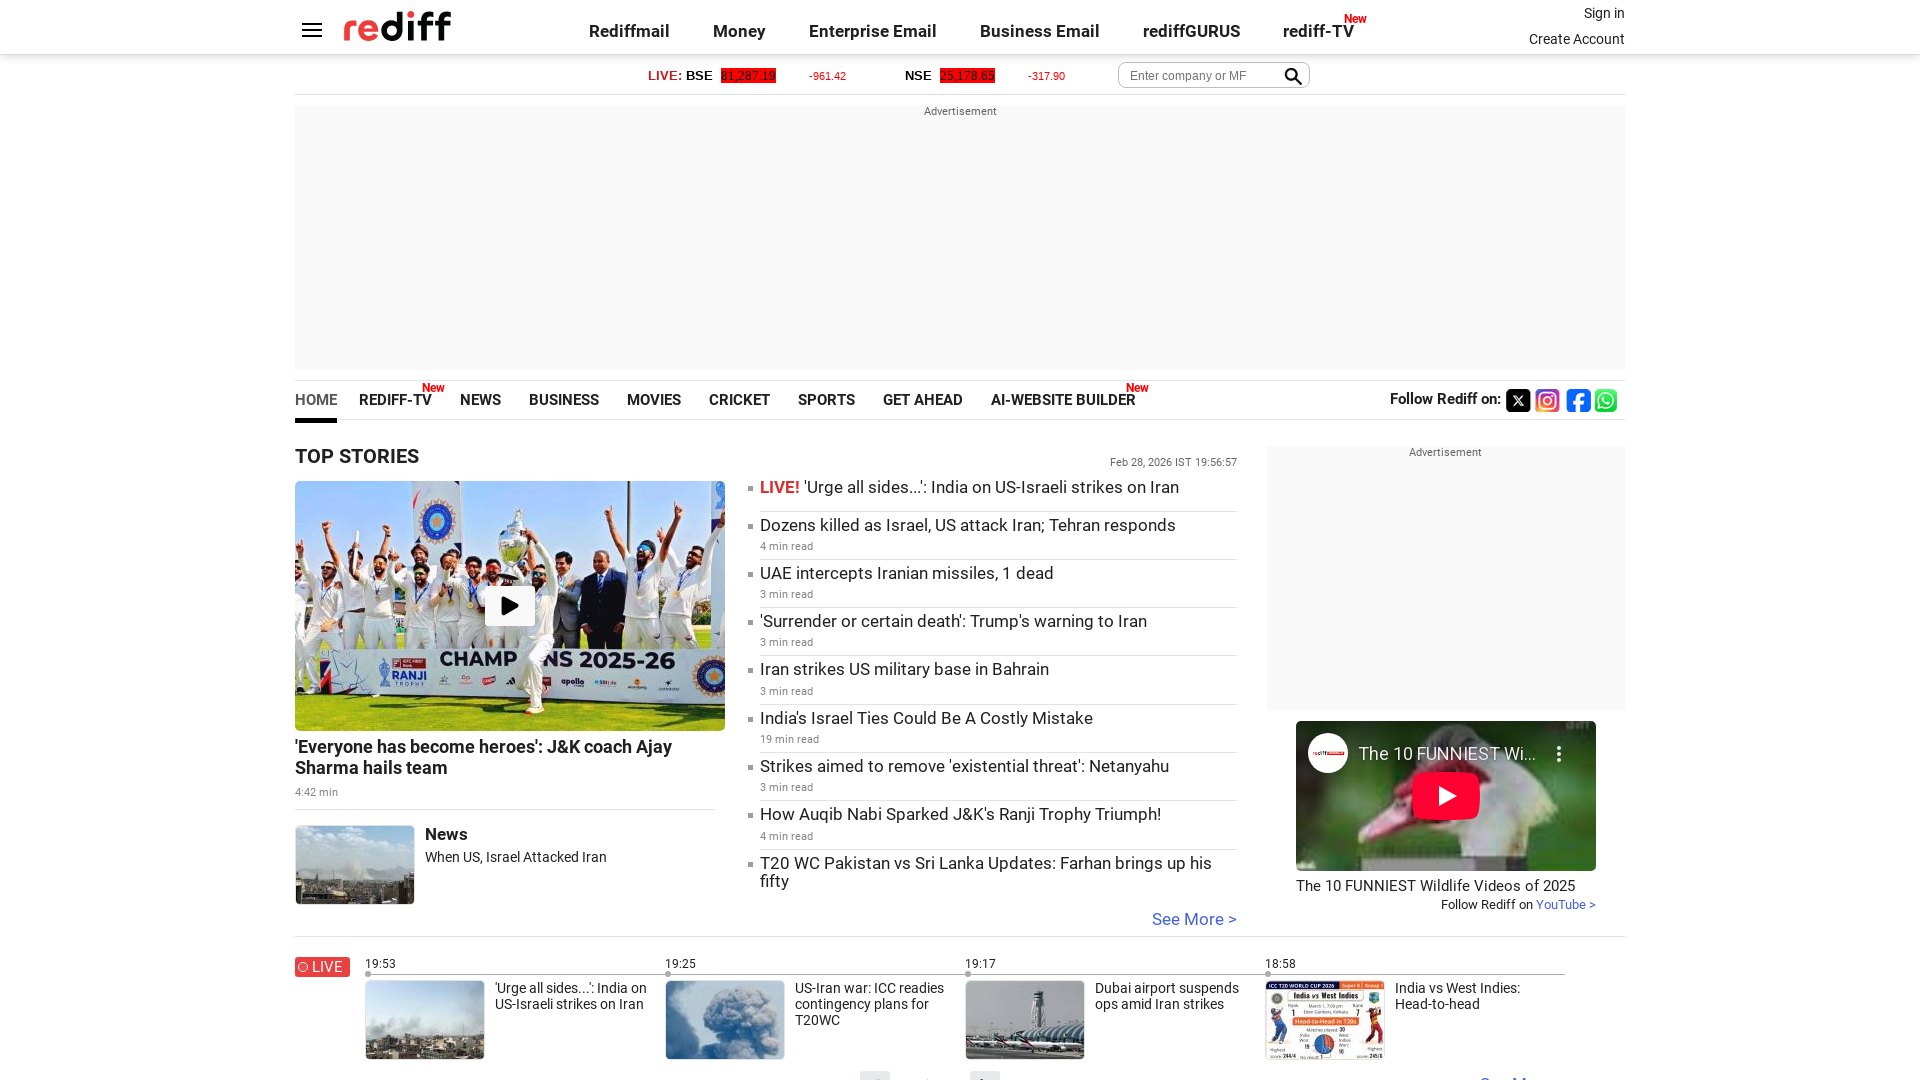

Retrieved page title: Rediff.com: News | Rediffmail | Stock Quotes | Rediff Gurus
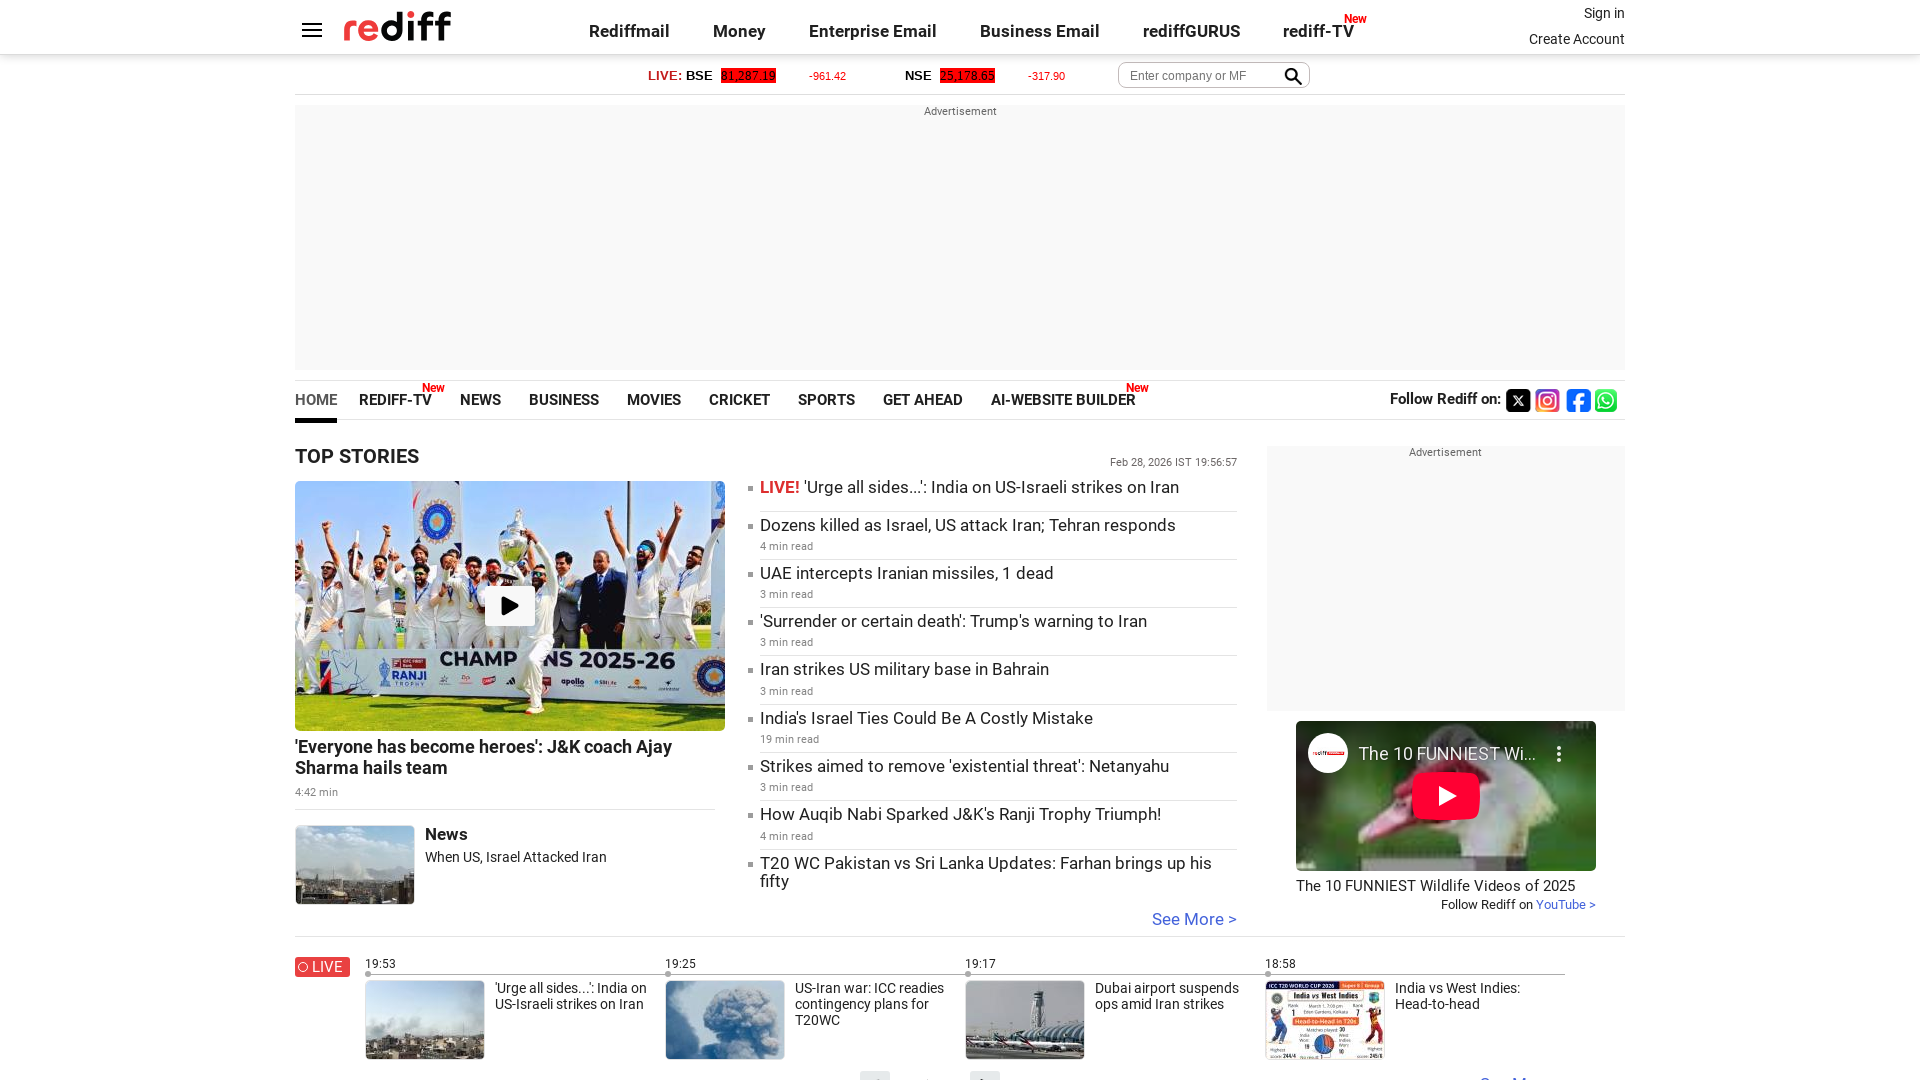

Retrieved current URL: https://www.rediff.com/
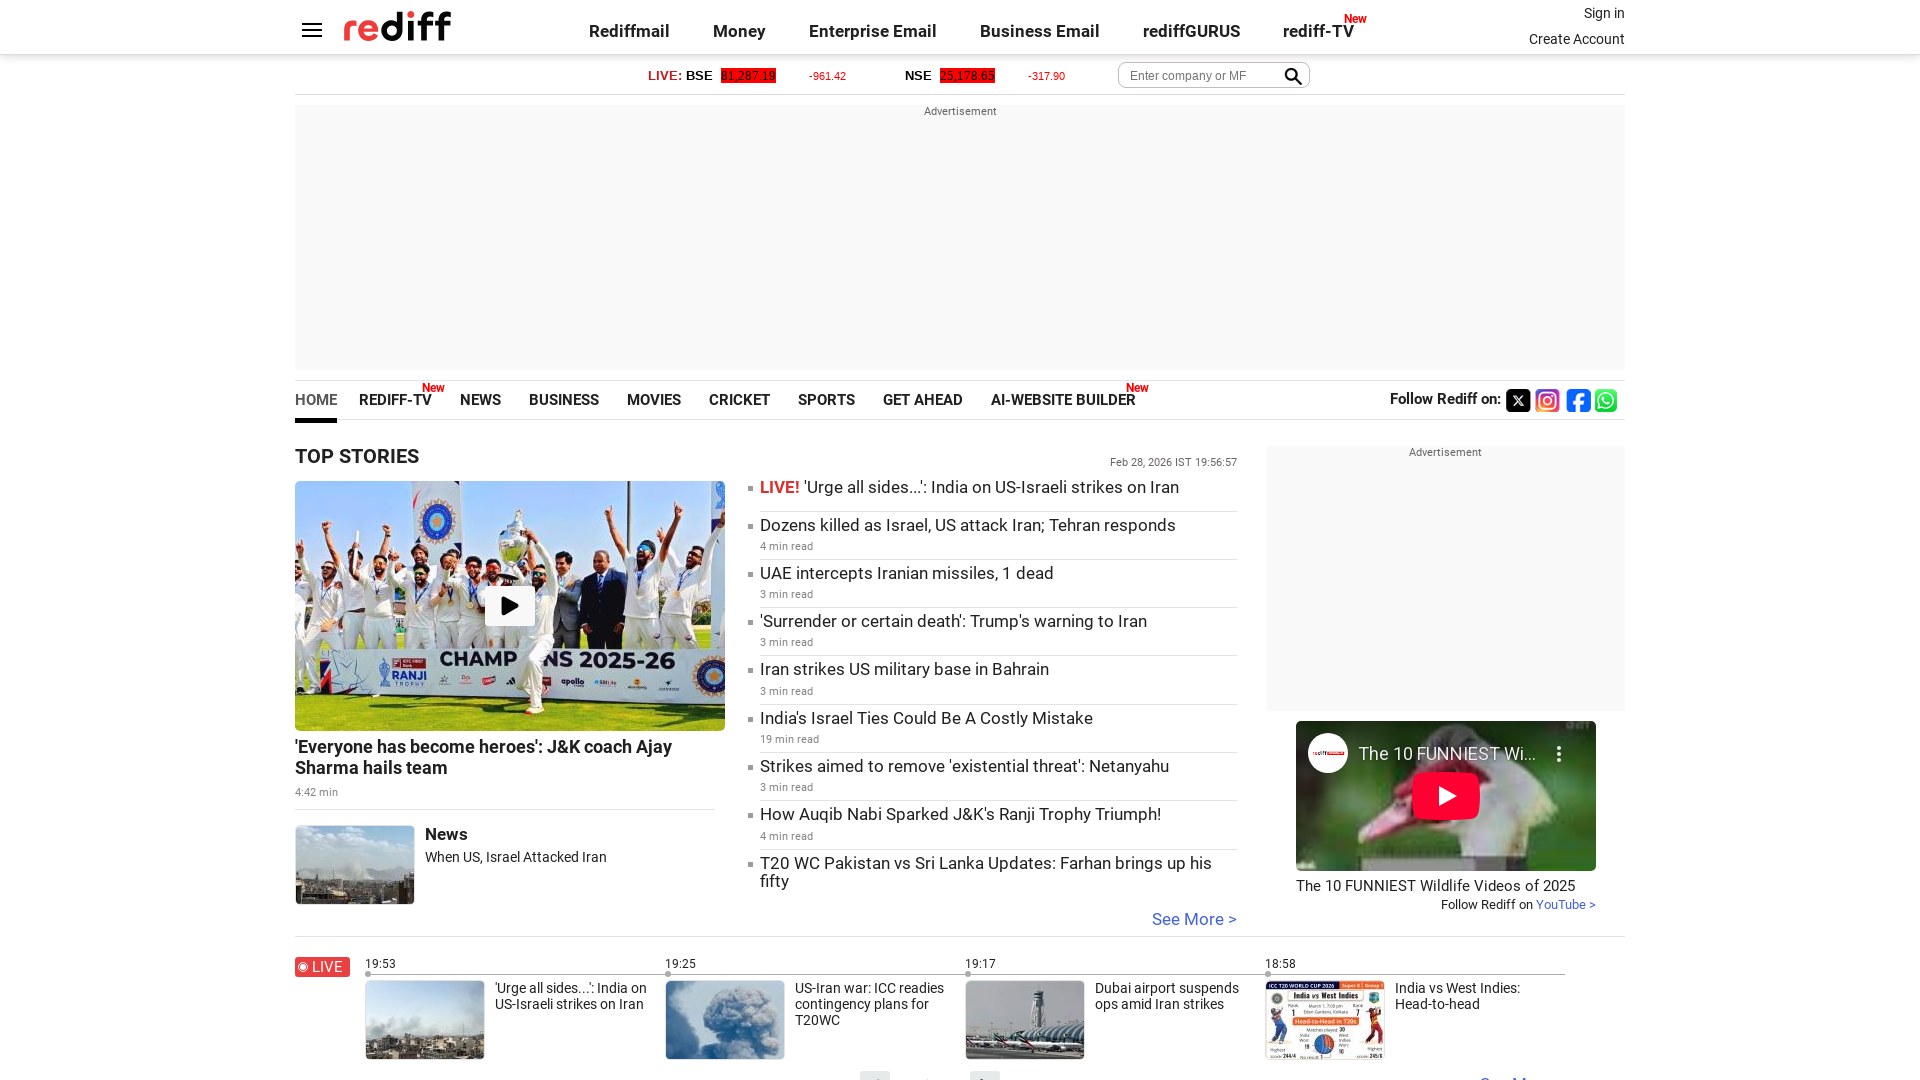

Verified page title contains 'Rediff' - assertion passed
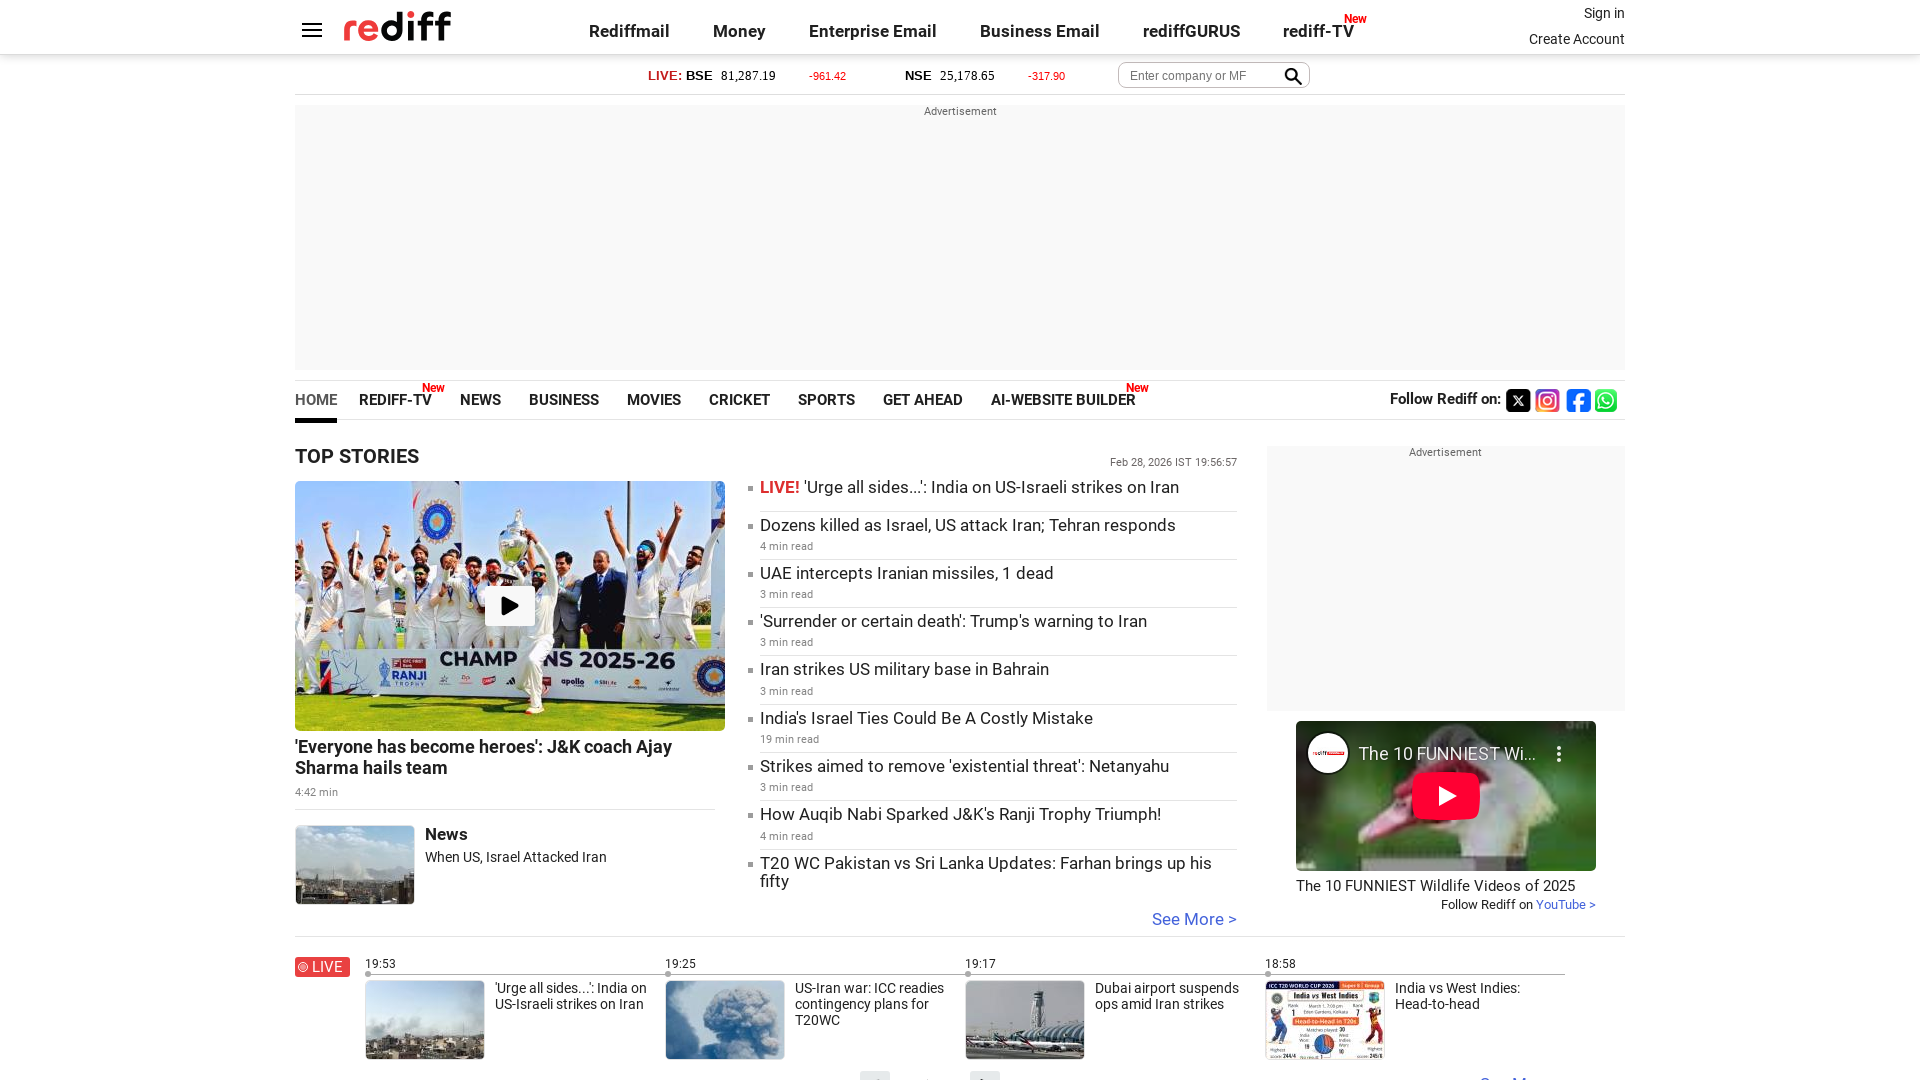

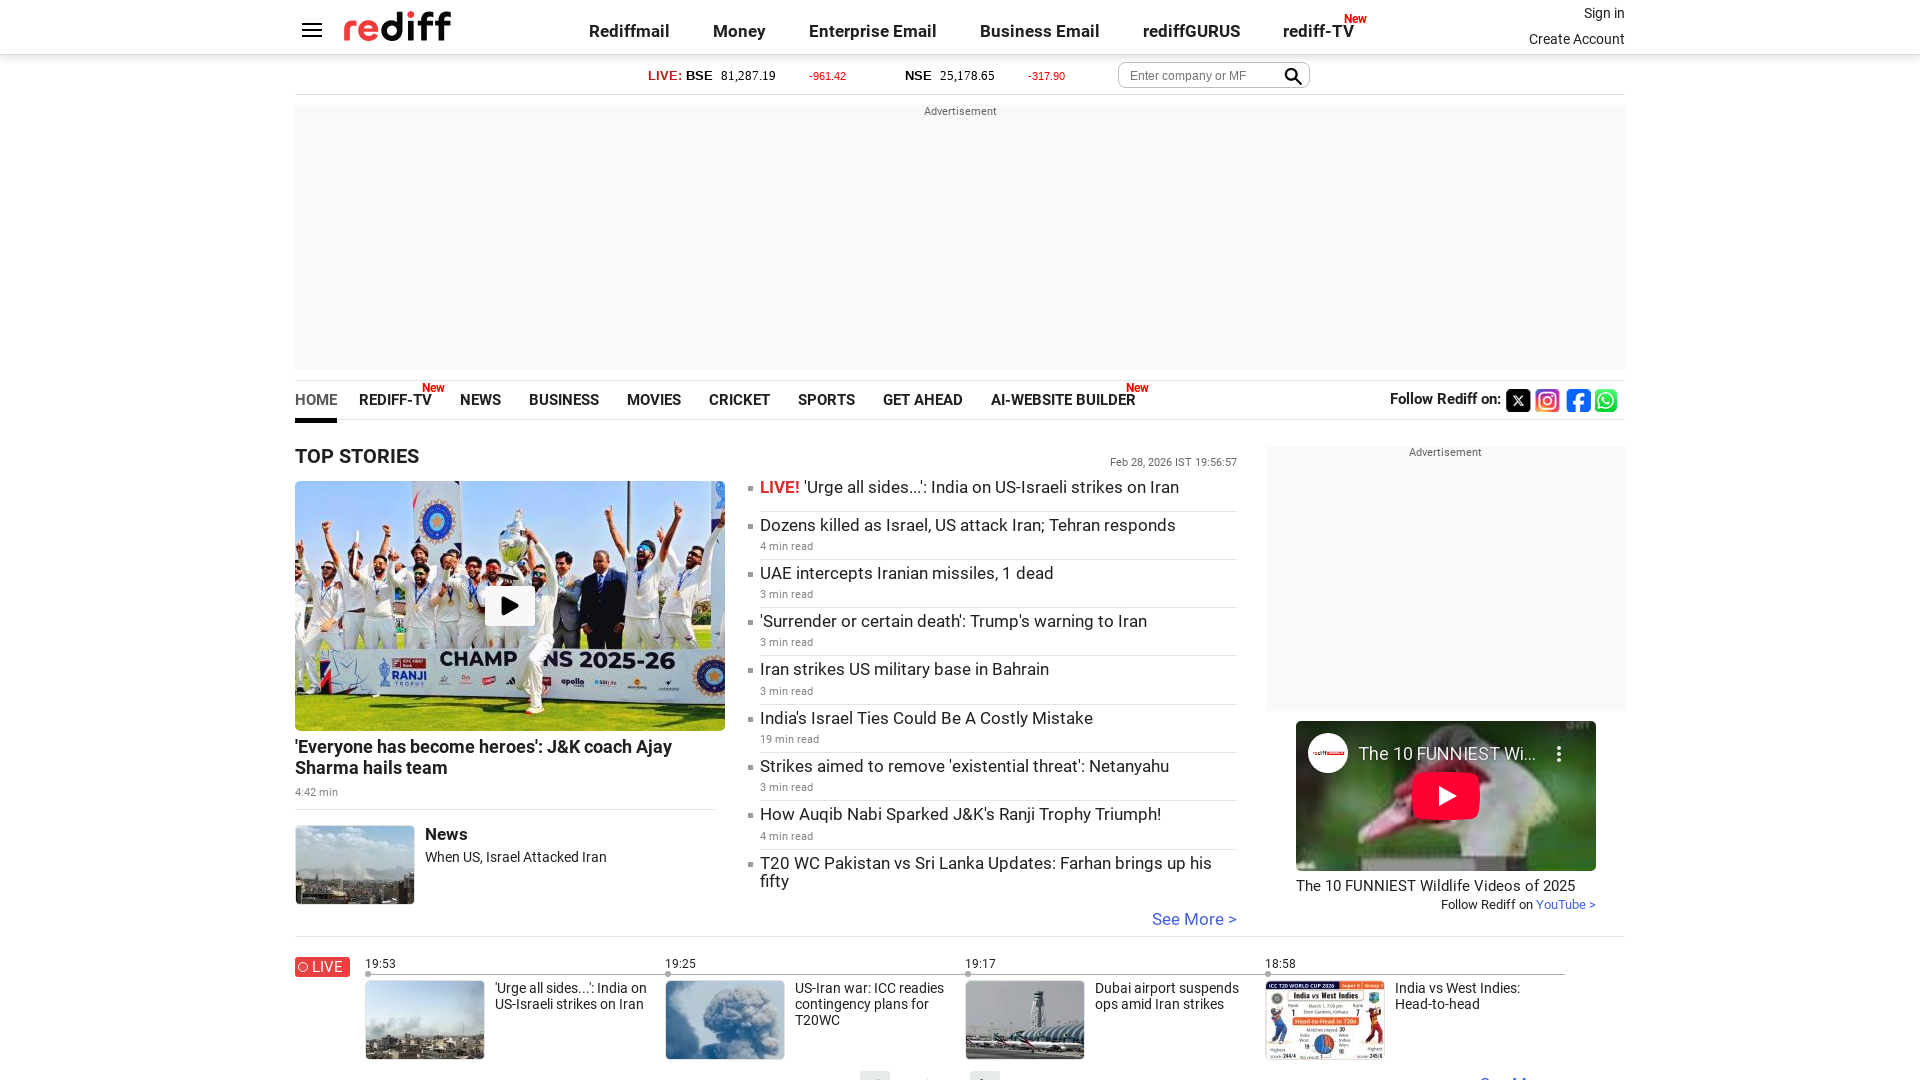